Tests input field functionality by entering a number, clearing the field, and entering a different number

Starting URL: http://the-internet.herokuapp.com/inputs

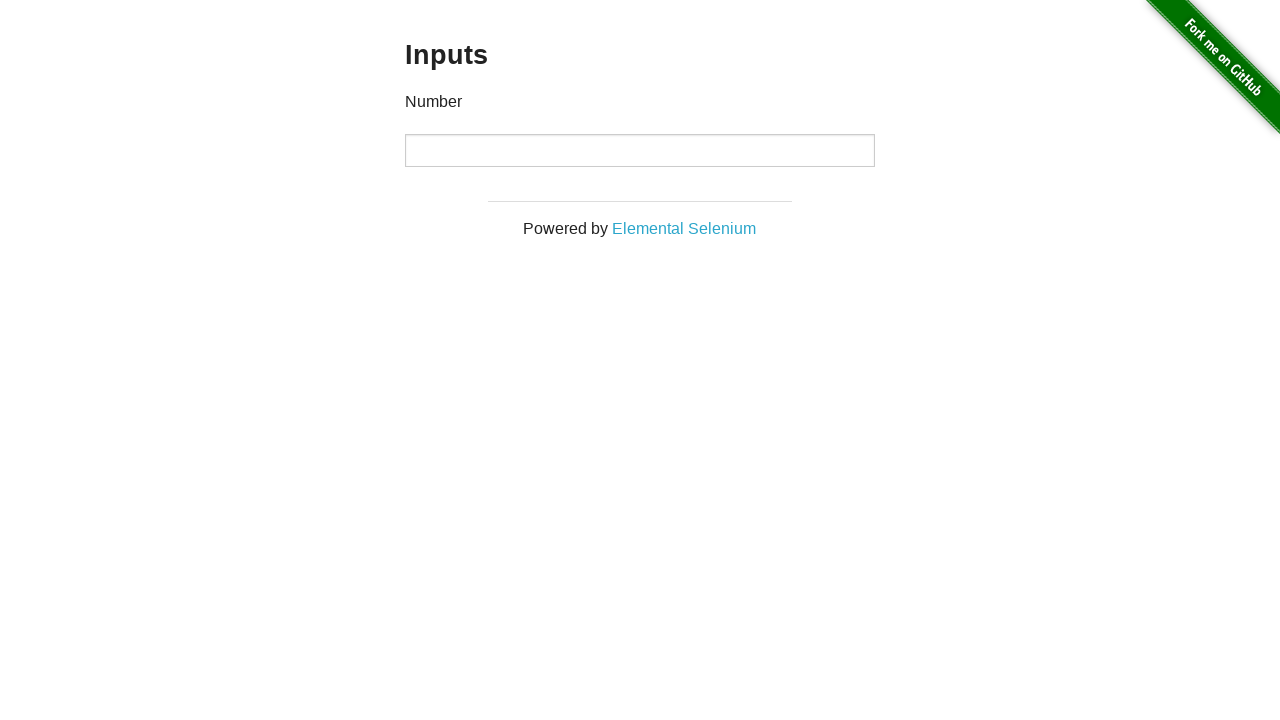

Entered first number '1000' into input field on input
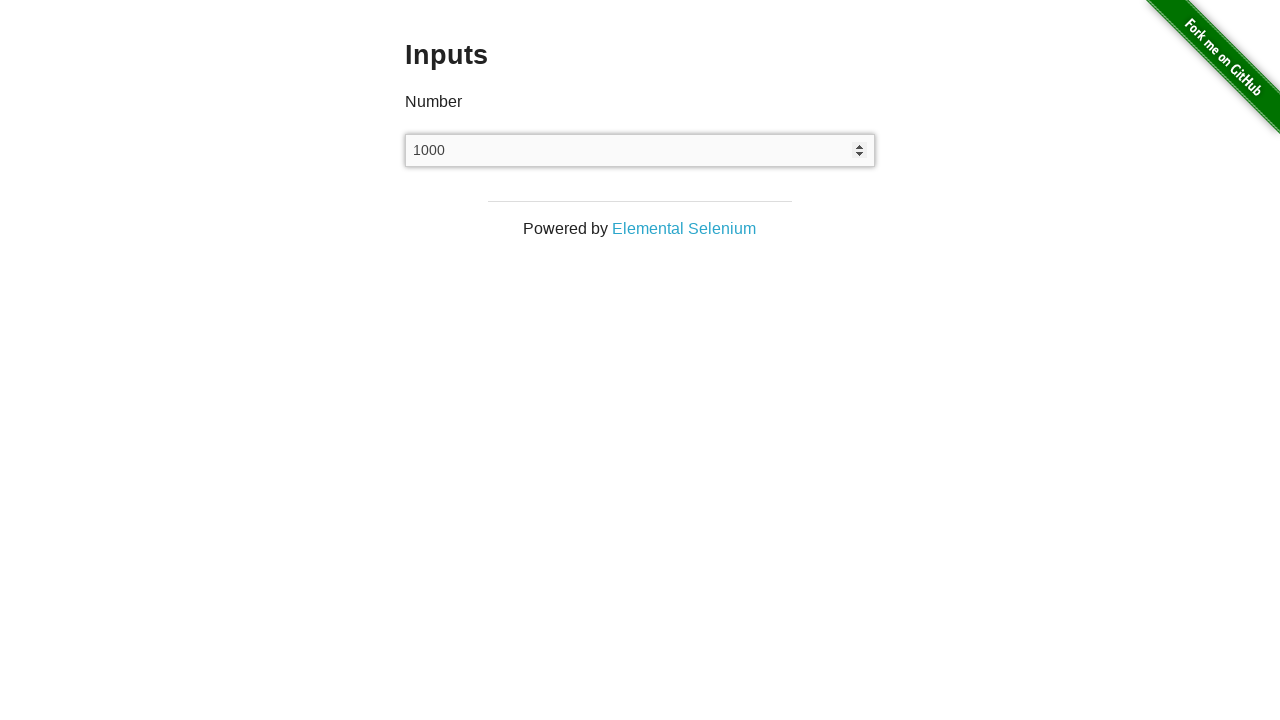

Cleared the input field on input
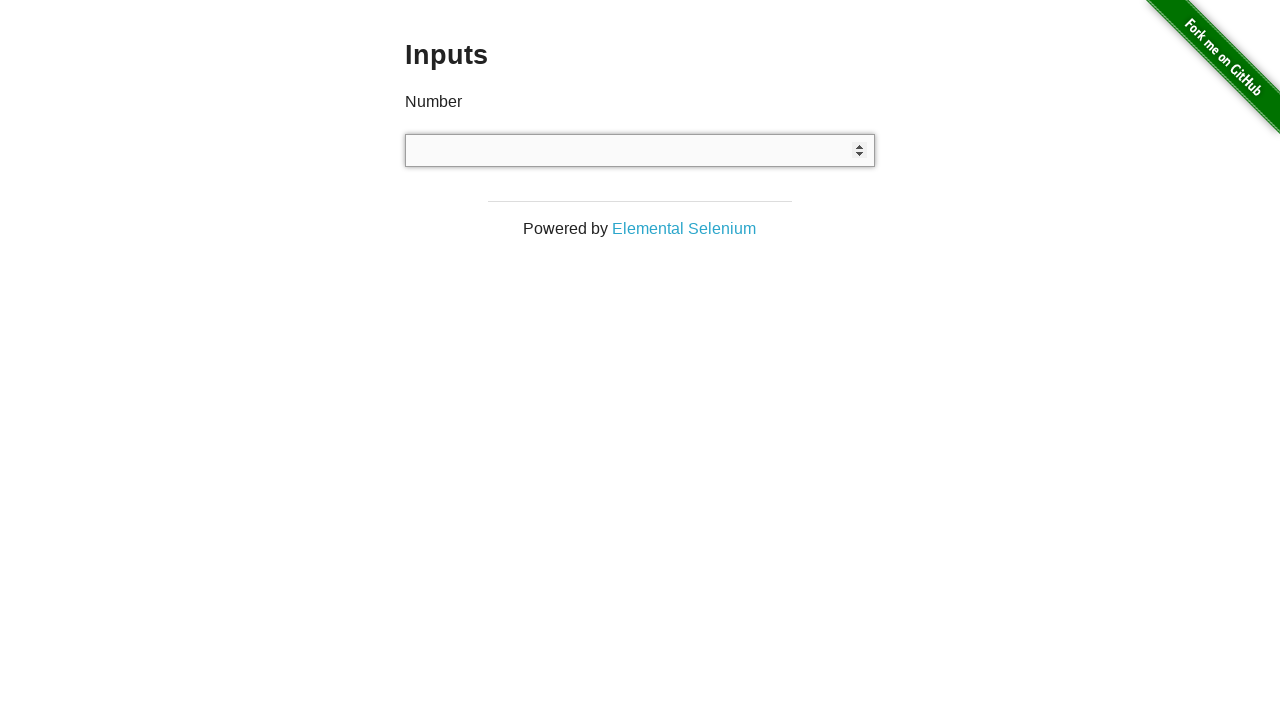

Entered second number '999' into input field on input
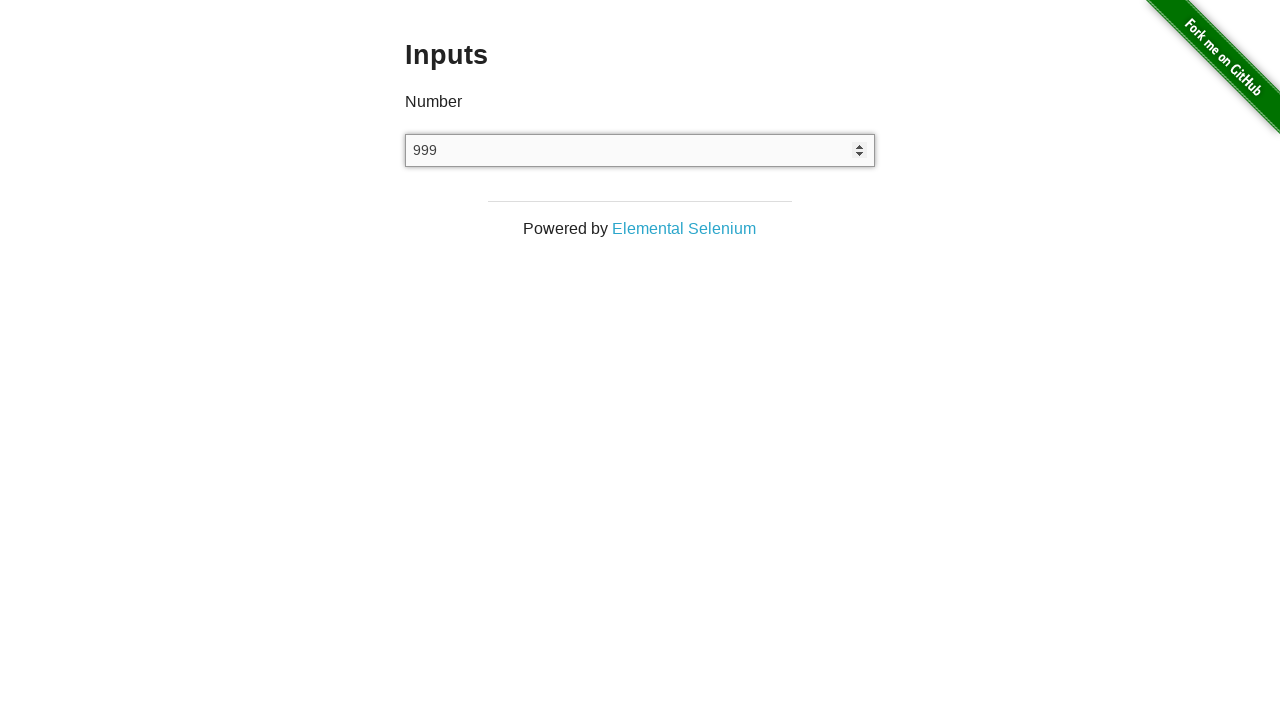

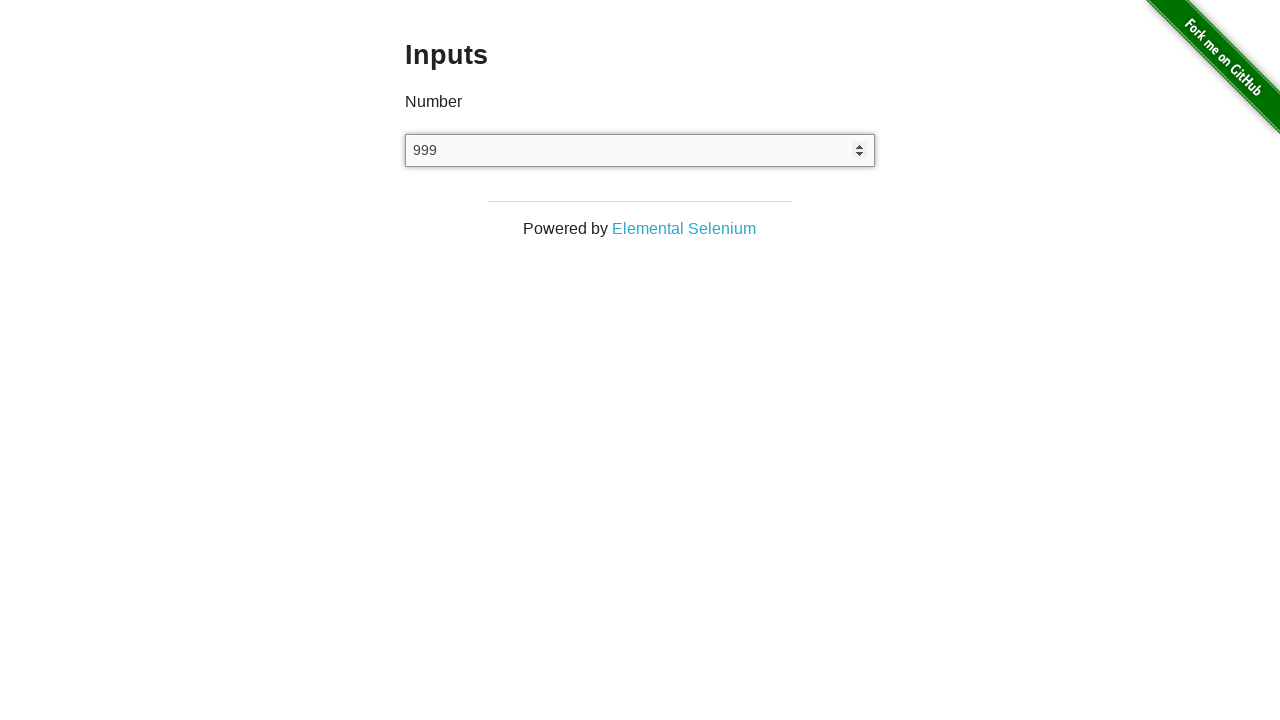